Tests filtering to display only active (non-completed) items

Starting URL: https://demo.playwright.dev/todomvc

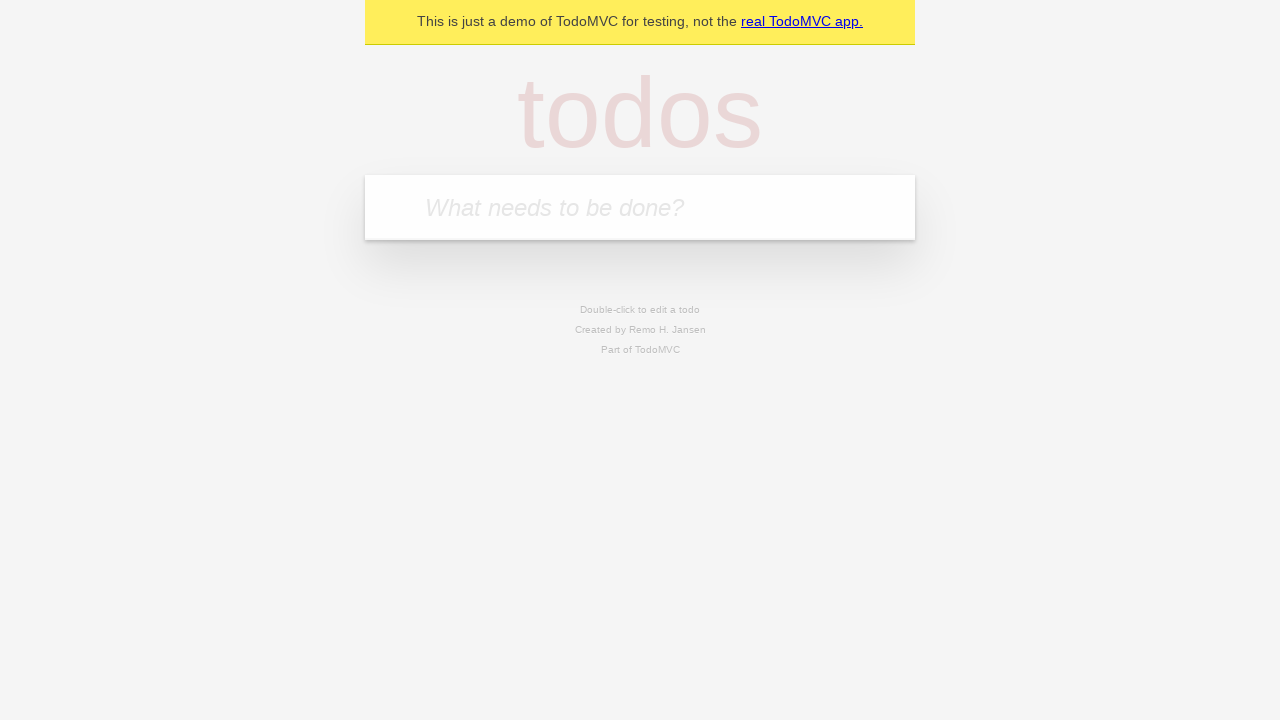

Filled new todo field with 'buy some cheese' on internal:attr=[placeholder="What needs to be done?"i]
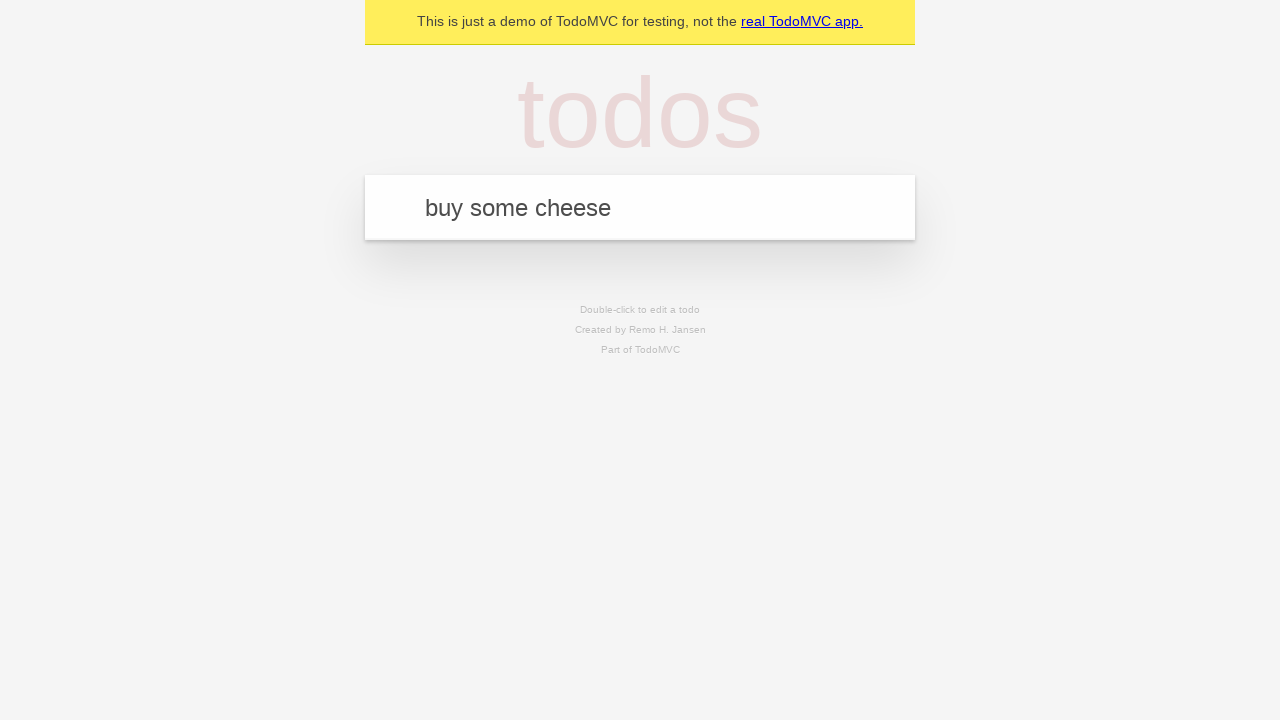

Pressed Enter to add todo 'buy some cheese' on internal:attr=[placeholder="What needs to be done?"i]
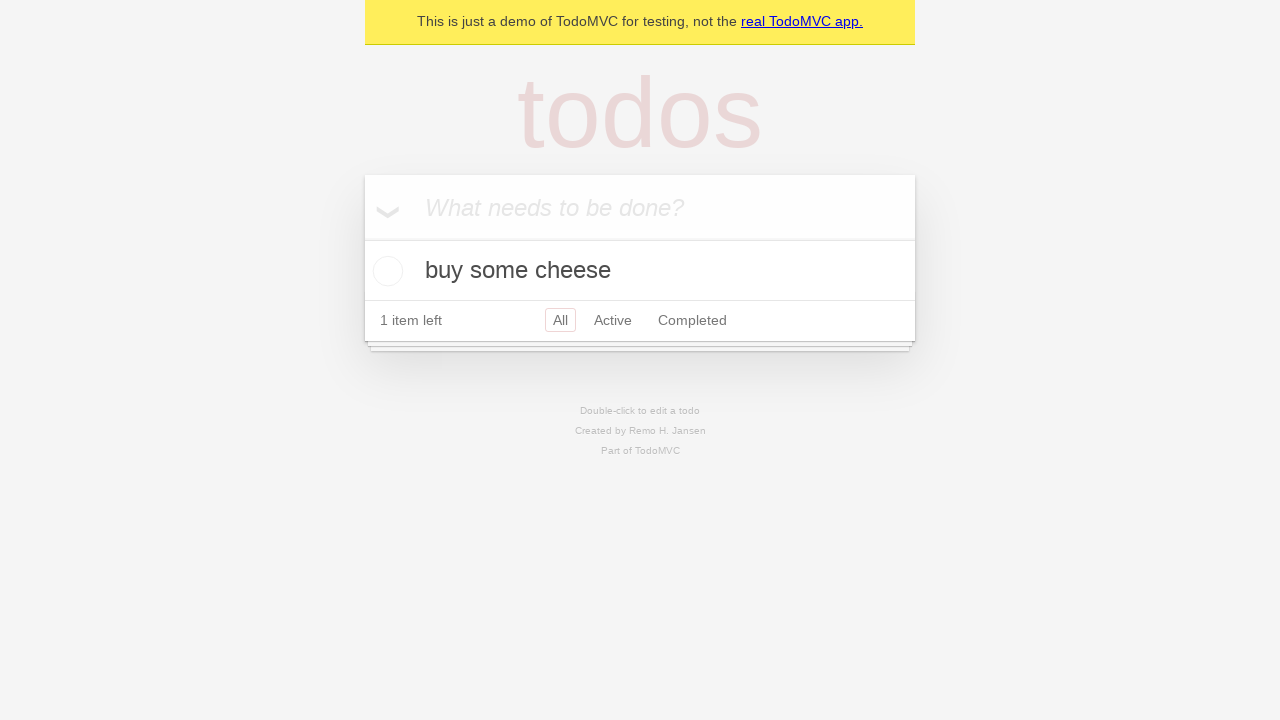

Filled new todo field with 'feed the cat' on internal:attr=[placeholder="What needs to be done?"i]
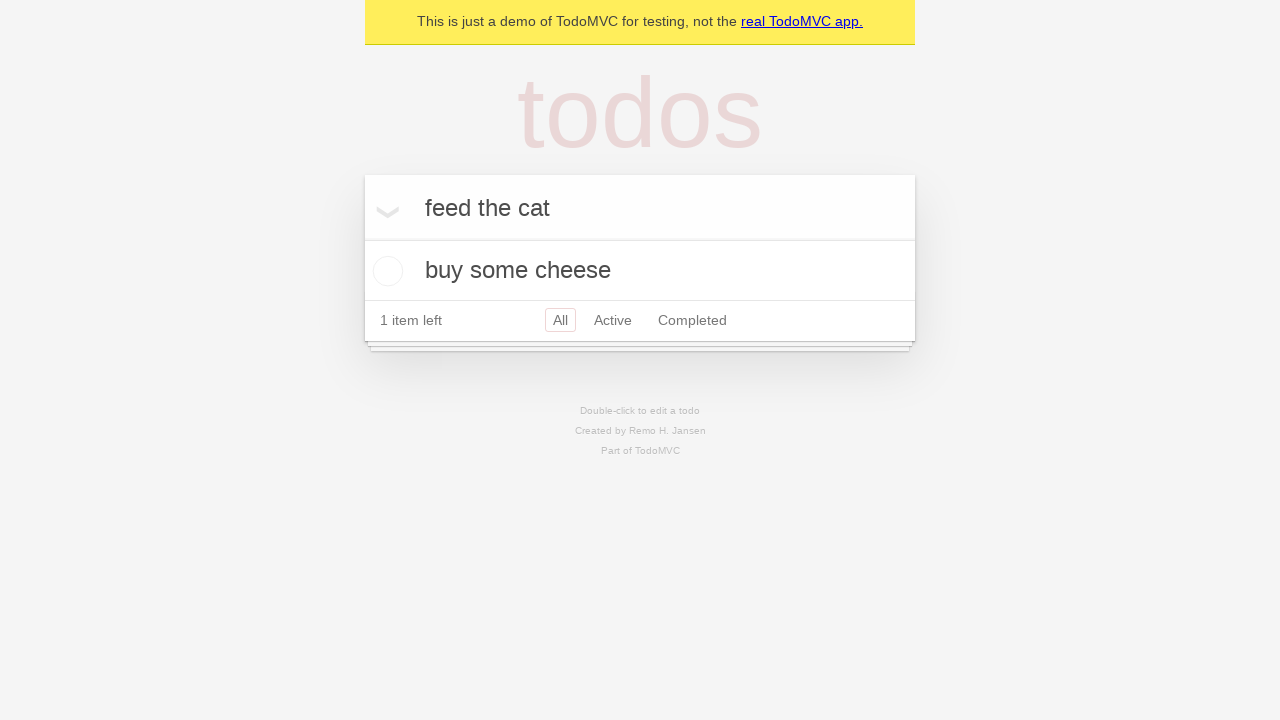

Pressed Enter to add todo 'feed the cat' on internal:attr=[placeholder="What needs to be done?"i]
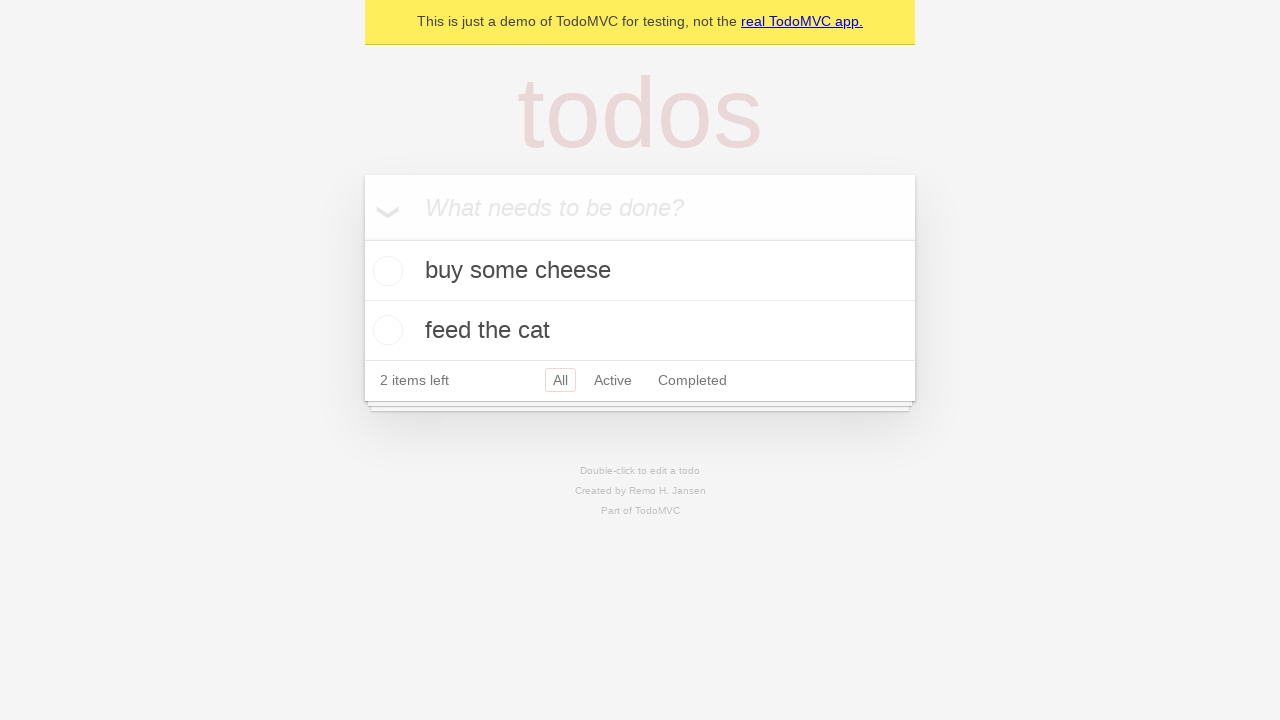

Filled new todo field with 'book a doctors appointment' on internal:attr=[placeholder="What needs to be done?"i]
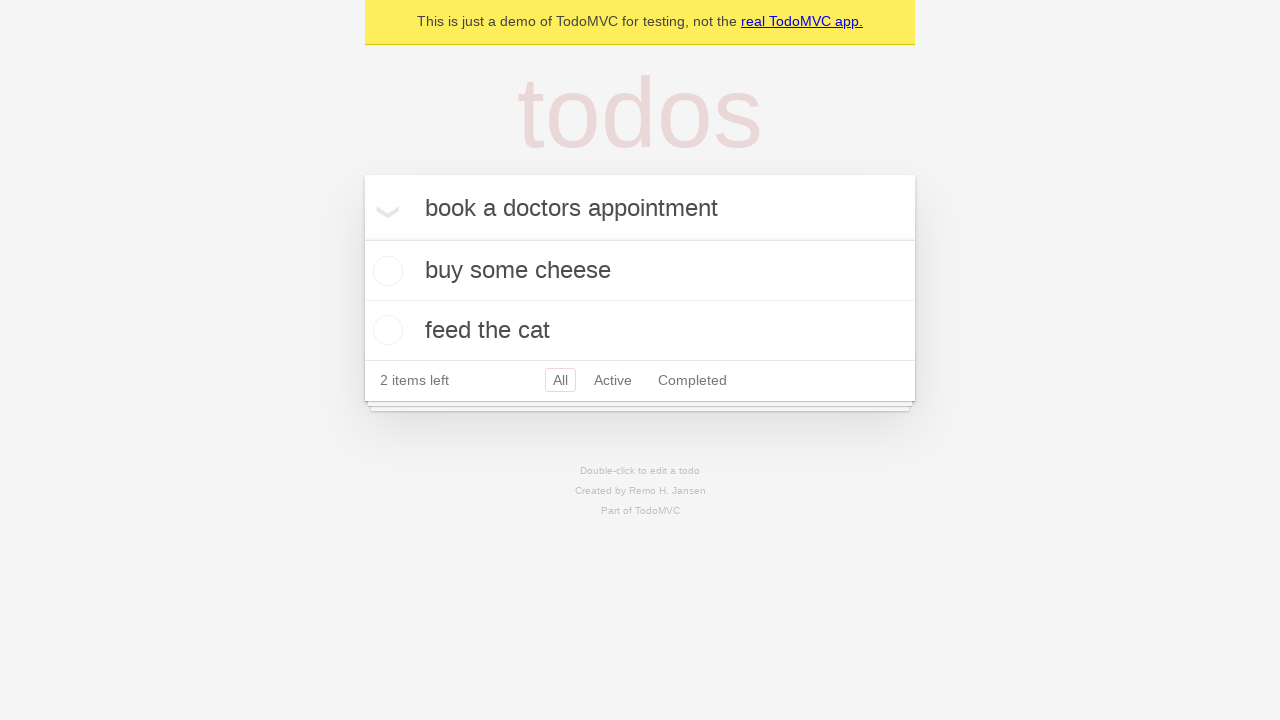

Pressed Enter to add todo 'book a doctors appointment' on internal:attr=[placeholder="What needs to be done?"i]
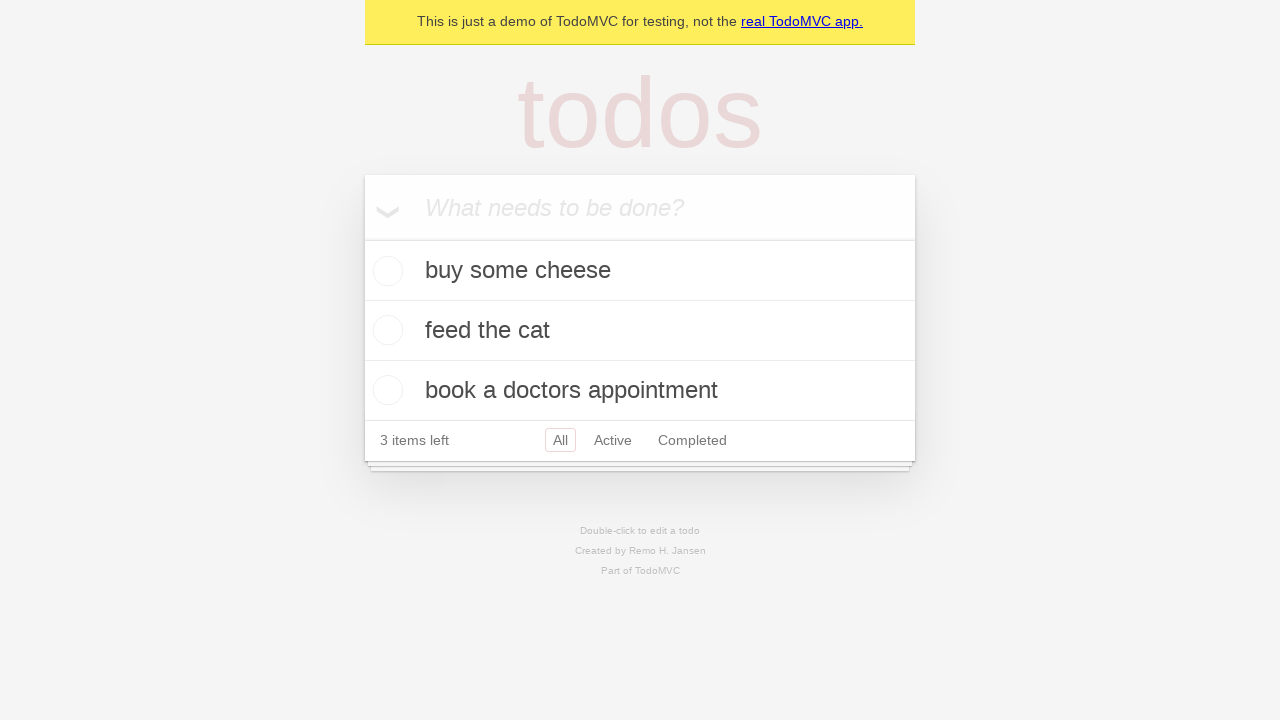

All todo items loaded on the page
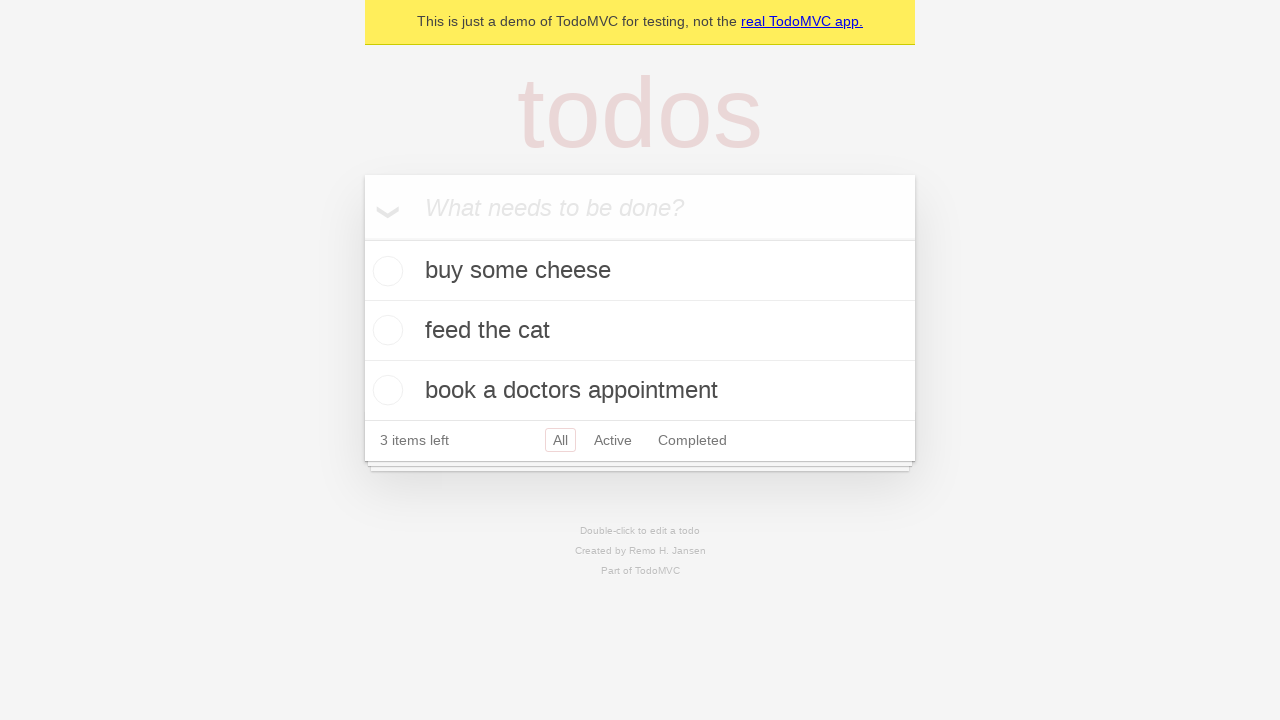

Checked the second todo item to mark it as completed at (385, 330) on internal:testid=[data-testid="todo-item"s] >> nth=1 >> internal:role=checkbox
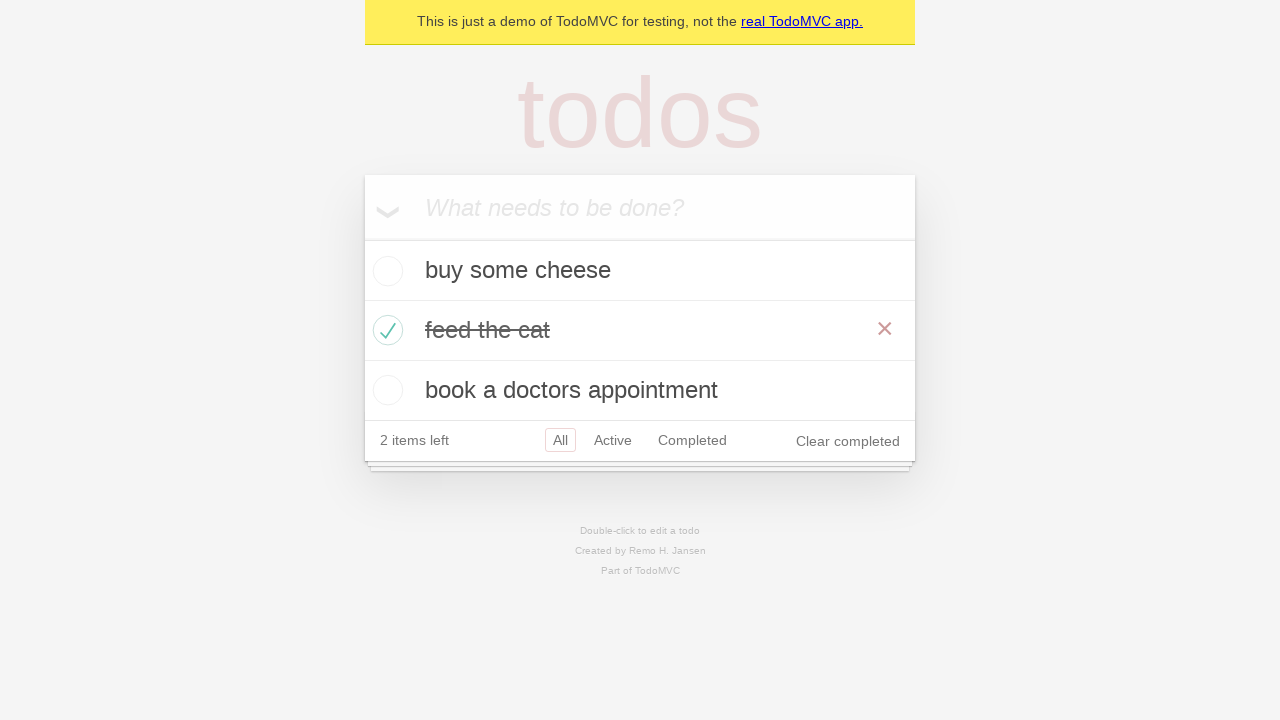

Clicked the 'Active' filter to display only non-completed items at (613, 440) on internal:role=link[name="Active"i]
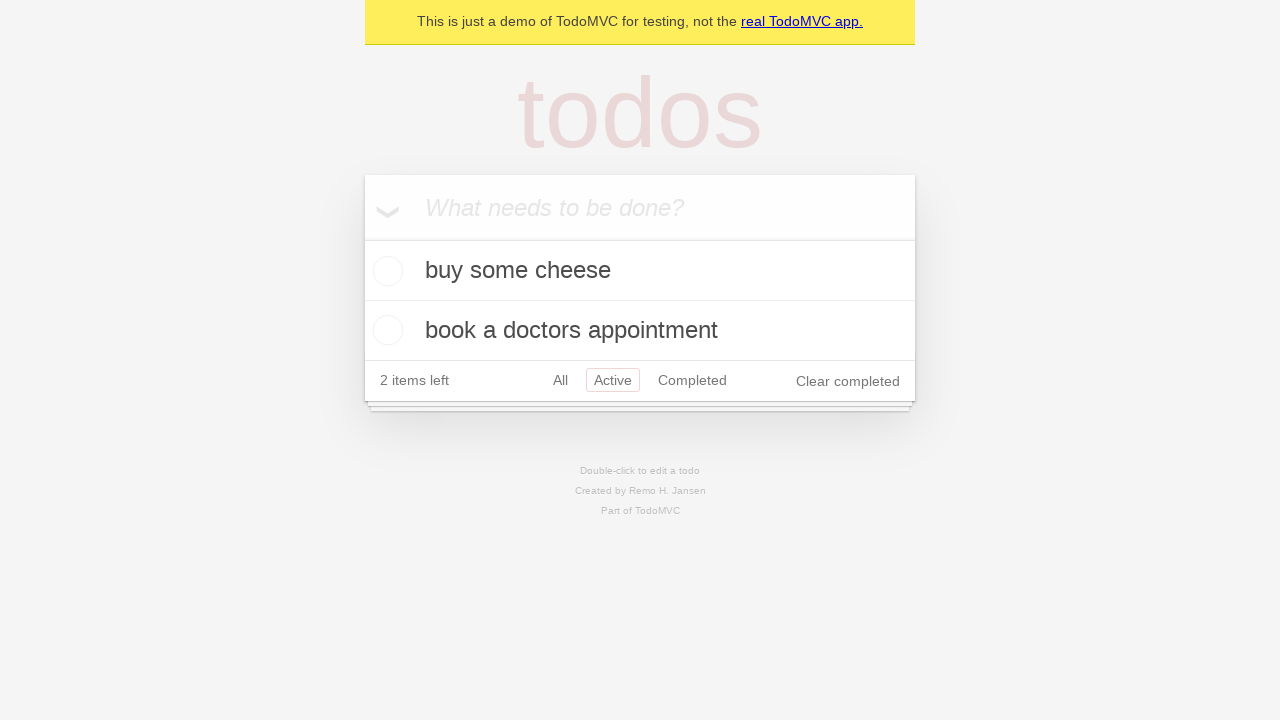

Waited for Active filter to apply and page to update
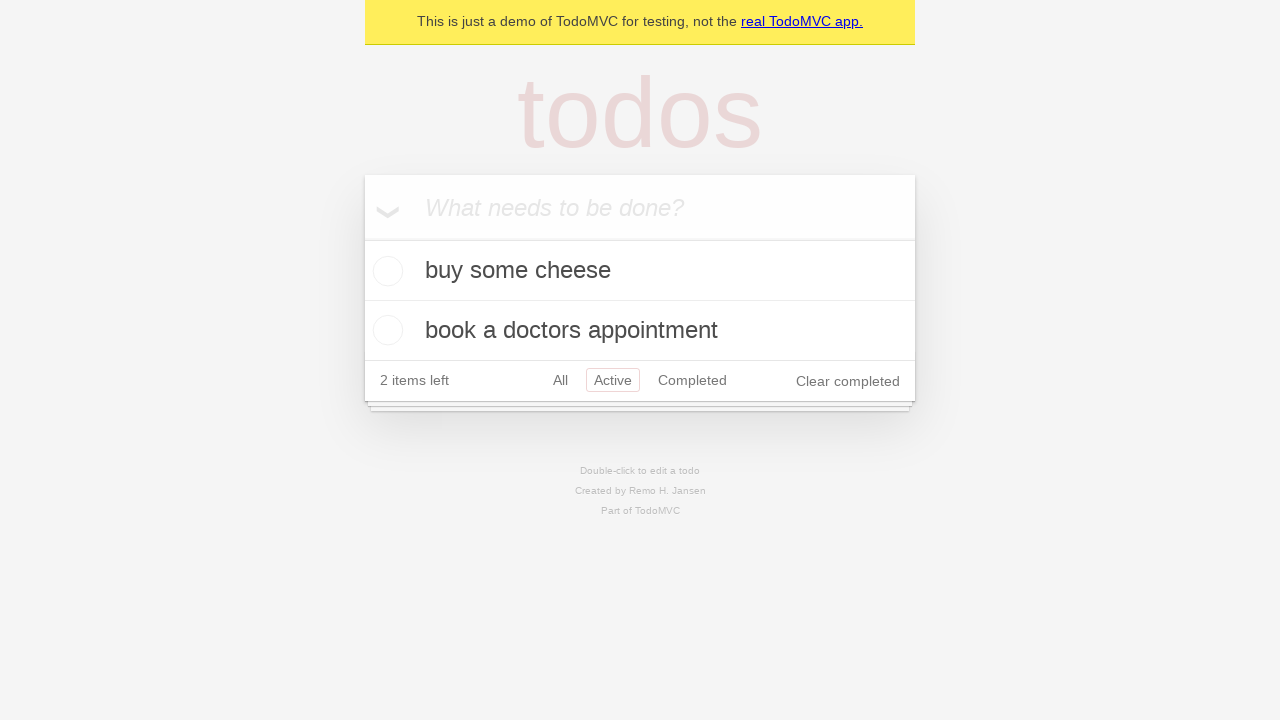

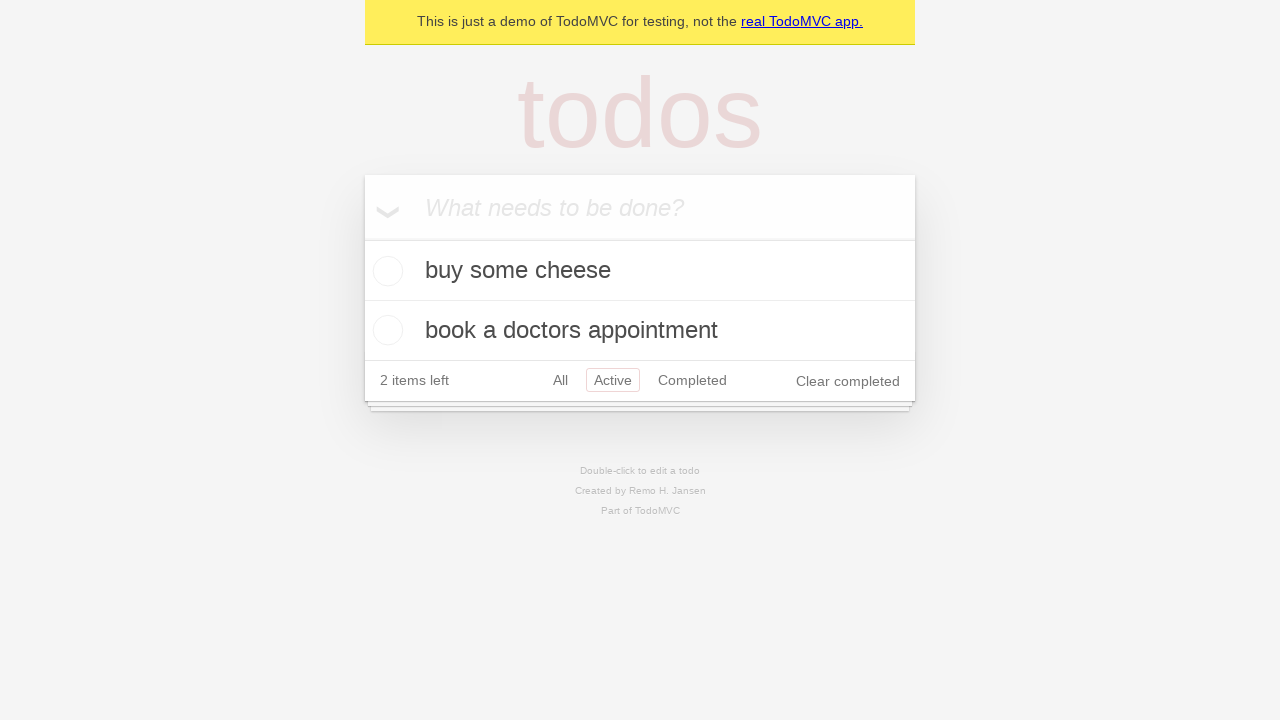